Retrieves a value from an element attribute, calculates a mathematical formula, and submits a form with the result along with checkbox and radio button selections

Starting URL: http://suninjuly.github.io/get_attribute.html

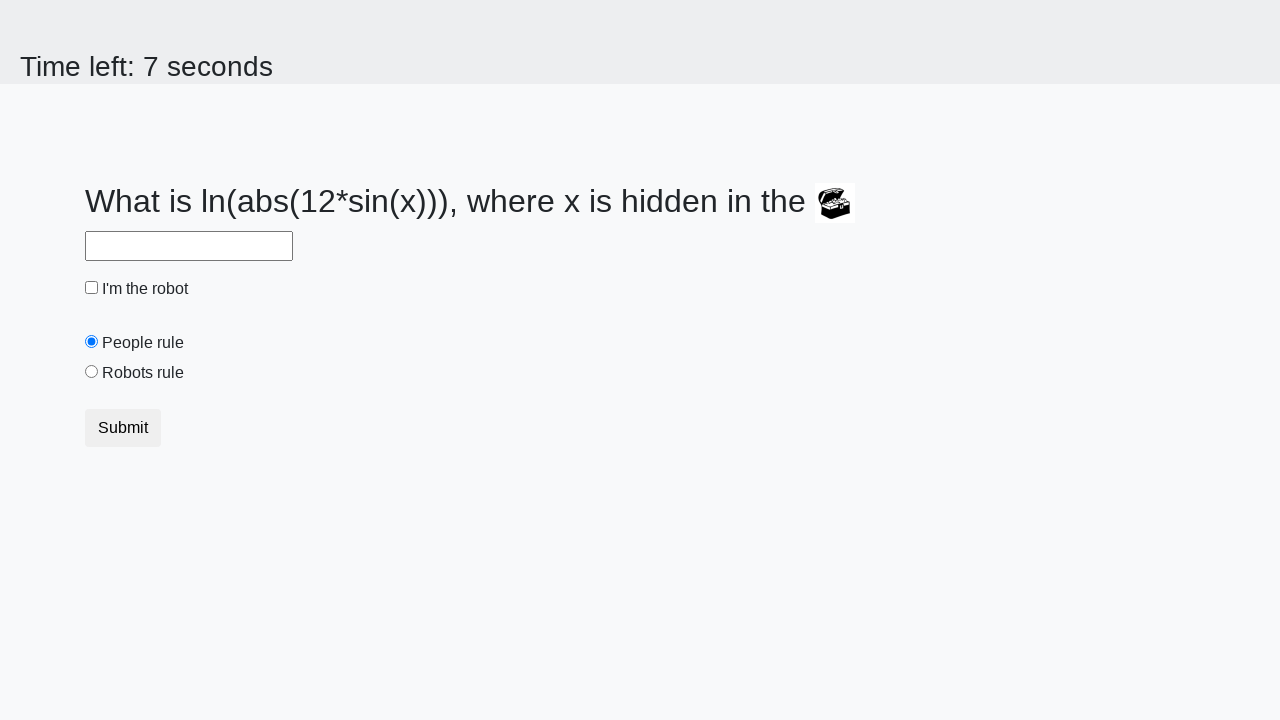

Located treasure element
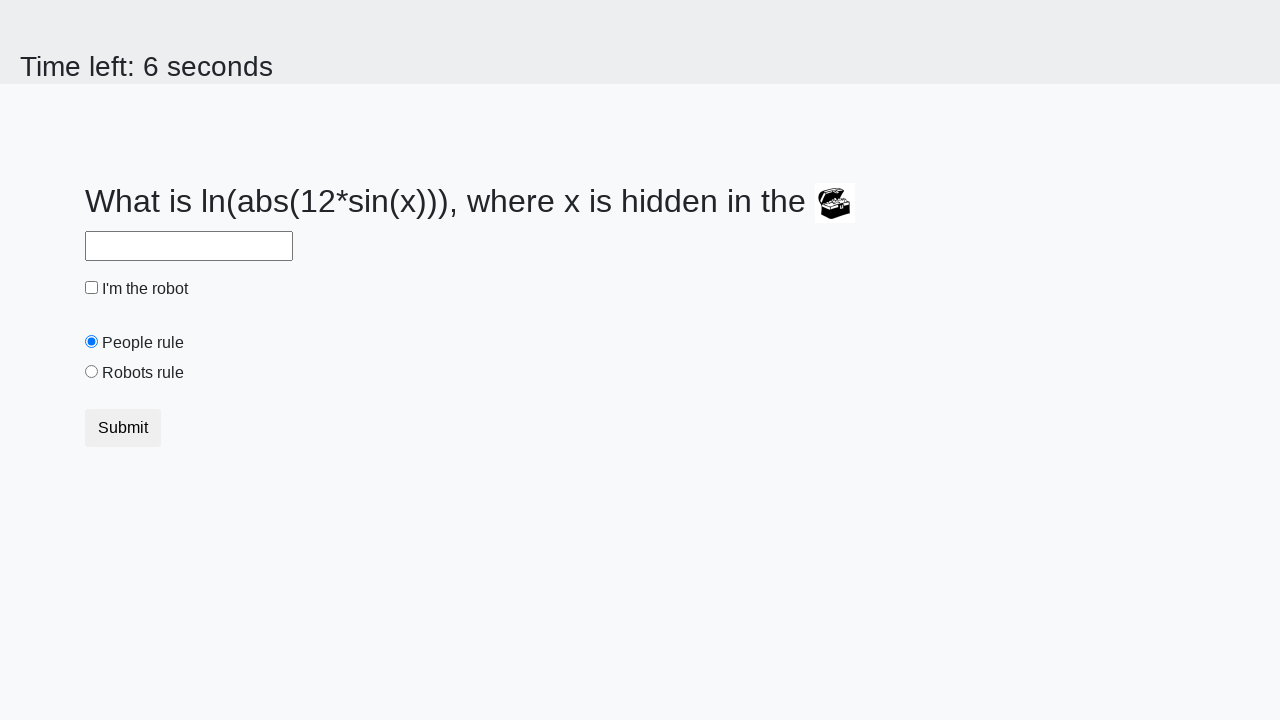

Retrieved valuex attribute from treasure element: 383
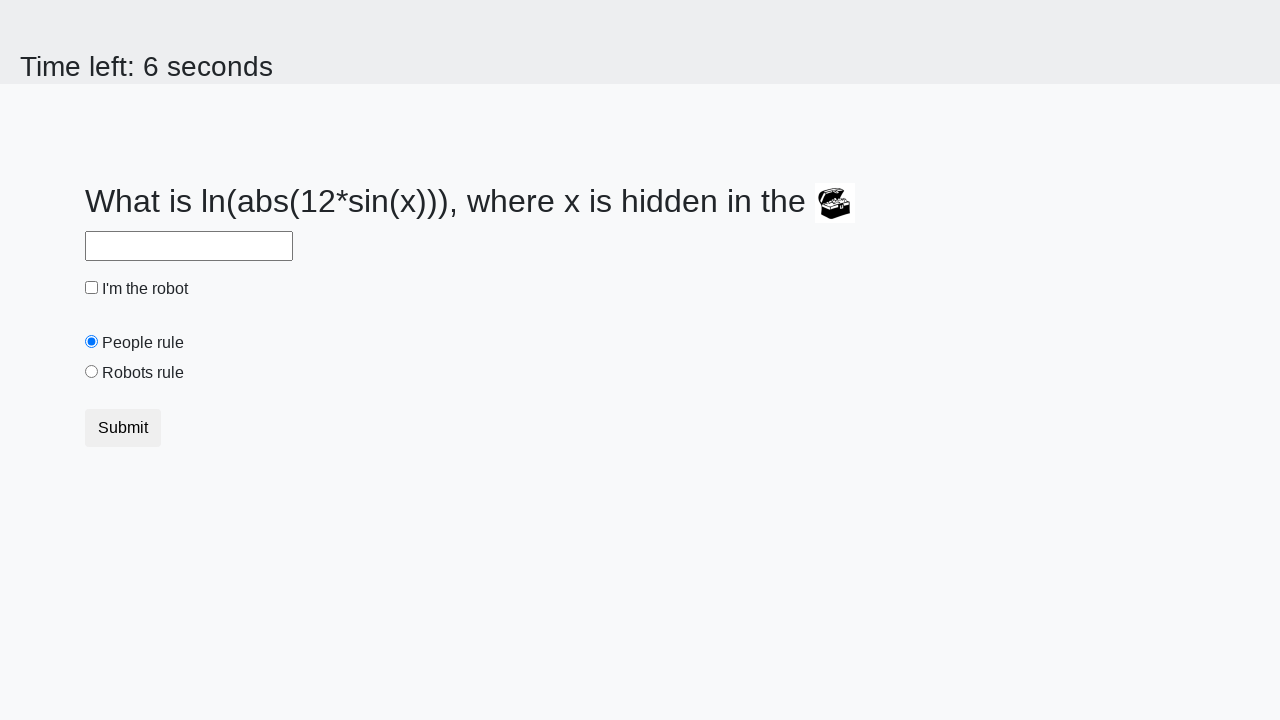

Calculated formula result using x=383: y=1.1788153689092367
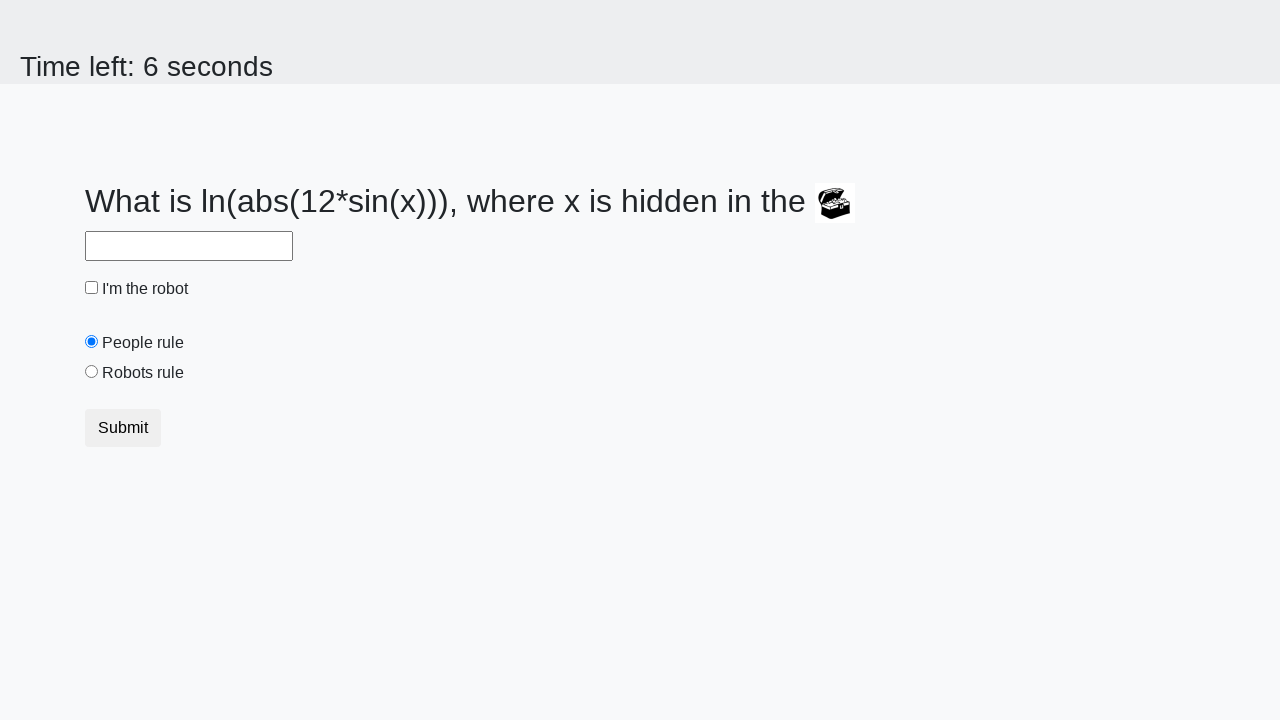

Filled answer field with calculated value 1.1788153689092367 on #answer
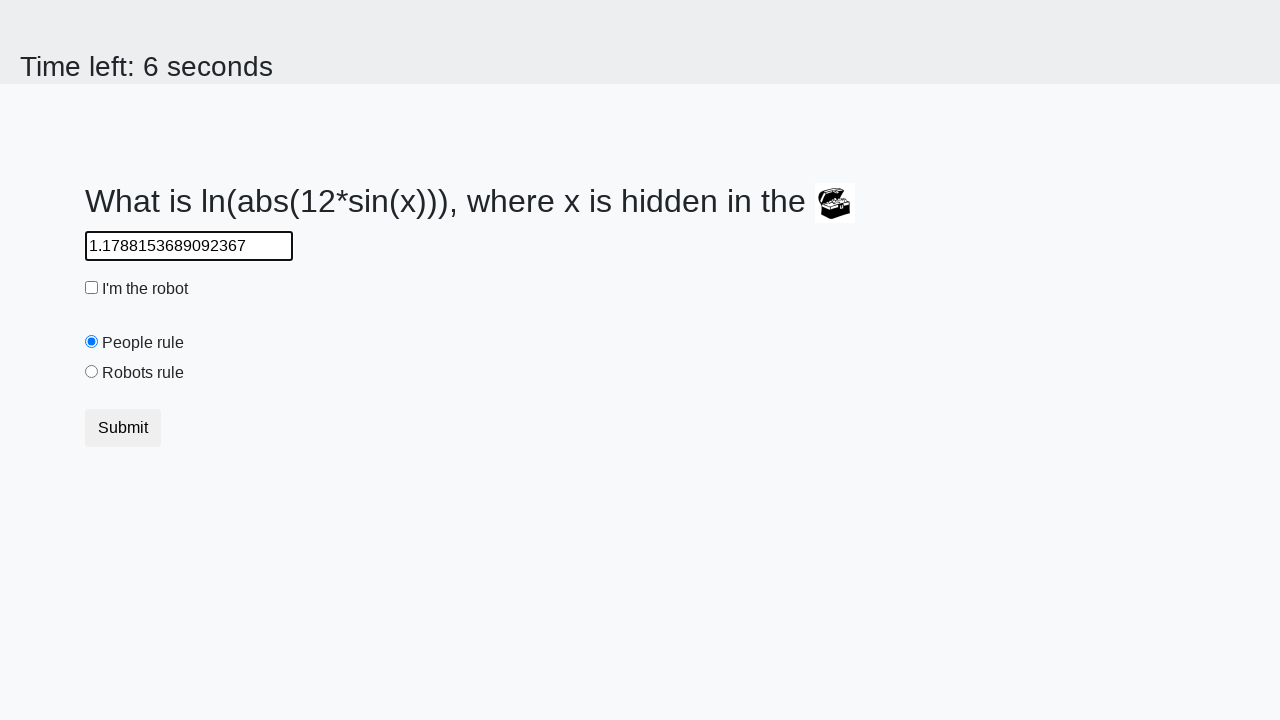

Clicked robot checkbox at (92, 288) on #robotCheckbox
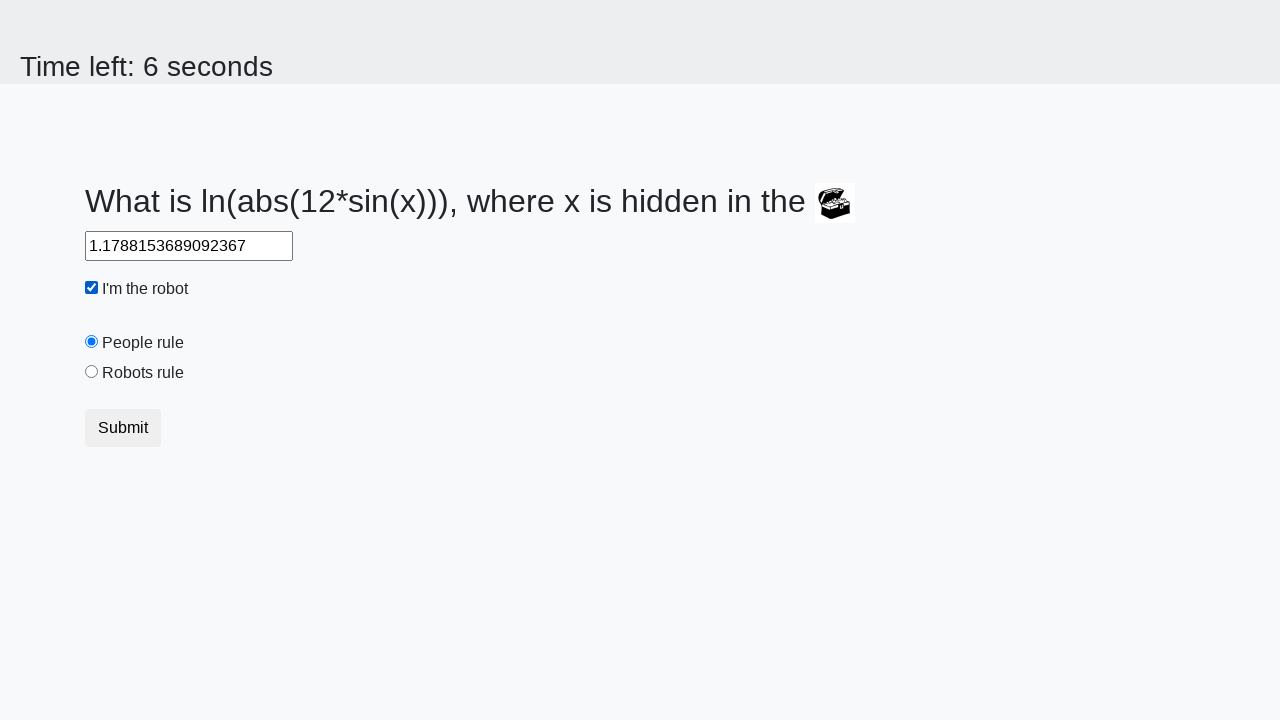

Selected robots radio button at (92, 372) on [value='robots']
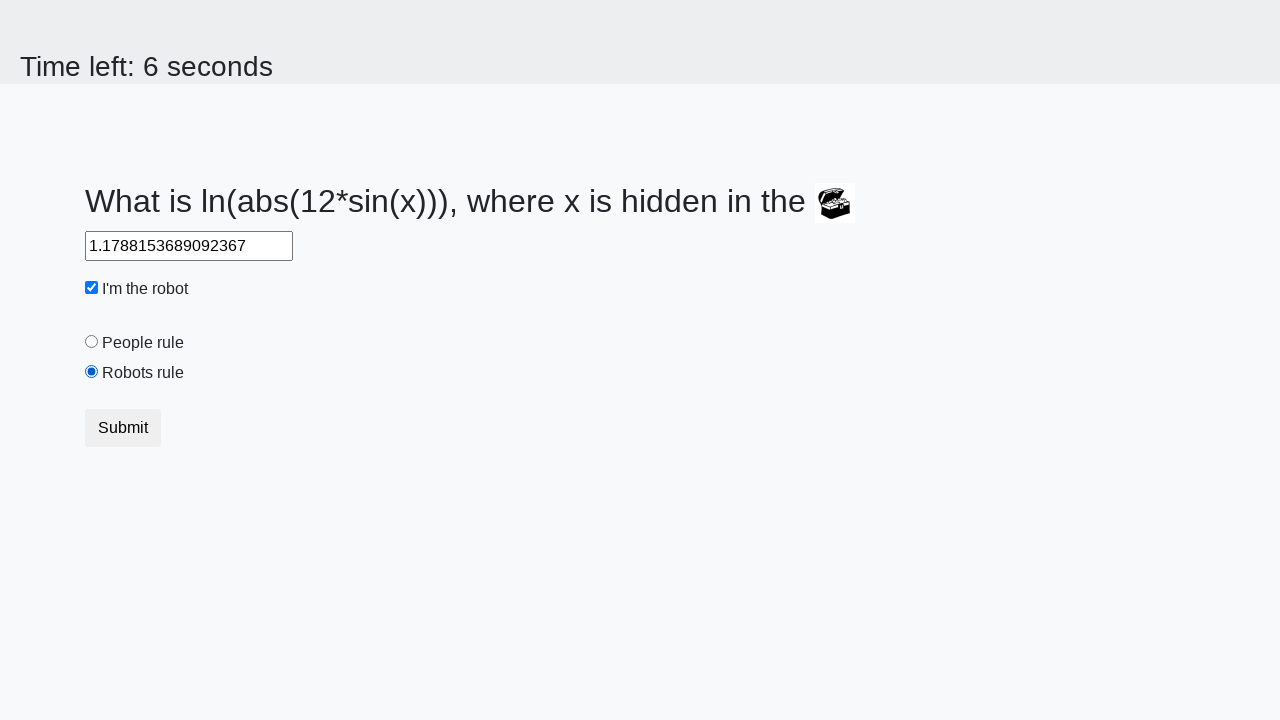

Clicked submit button to submit form at (123, 428) on [type='submit']
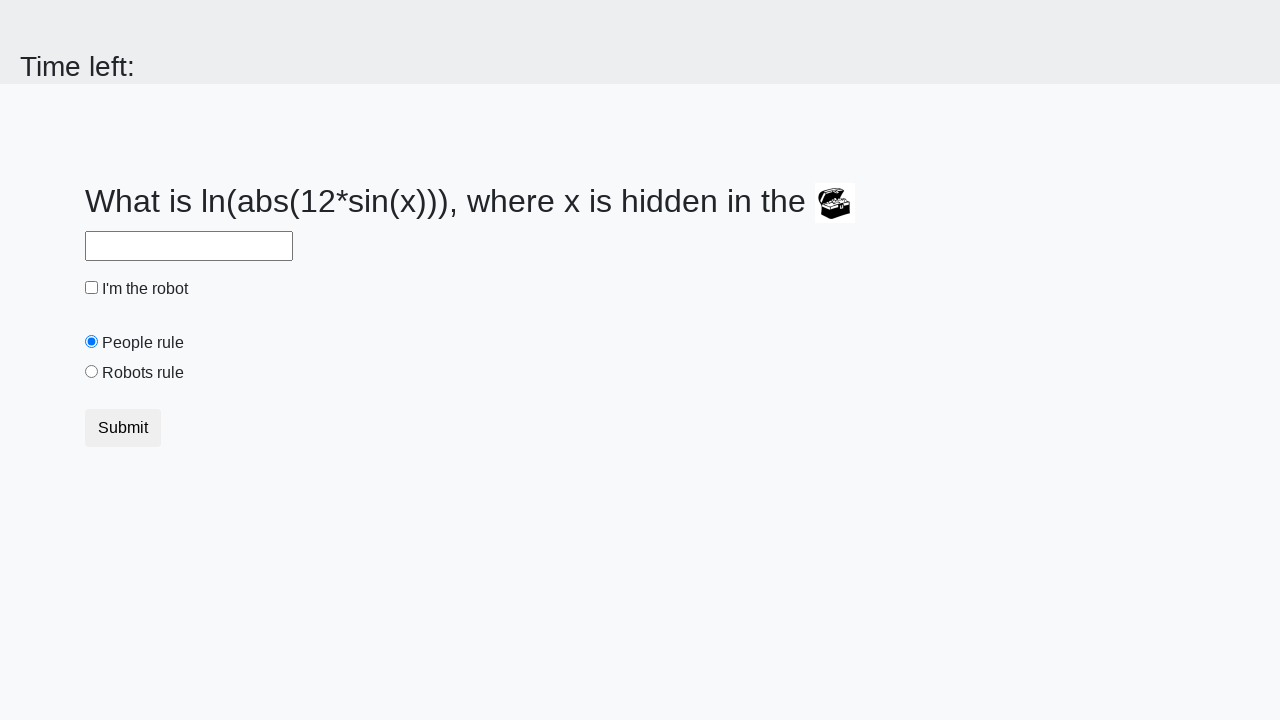

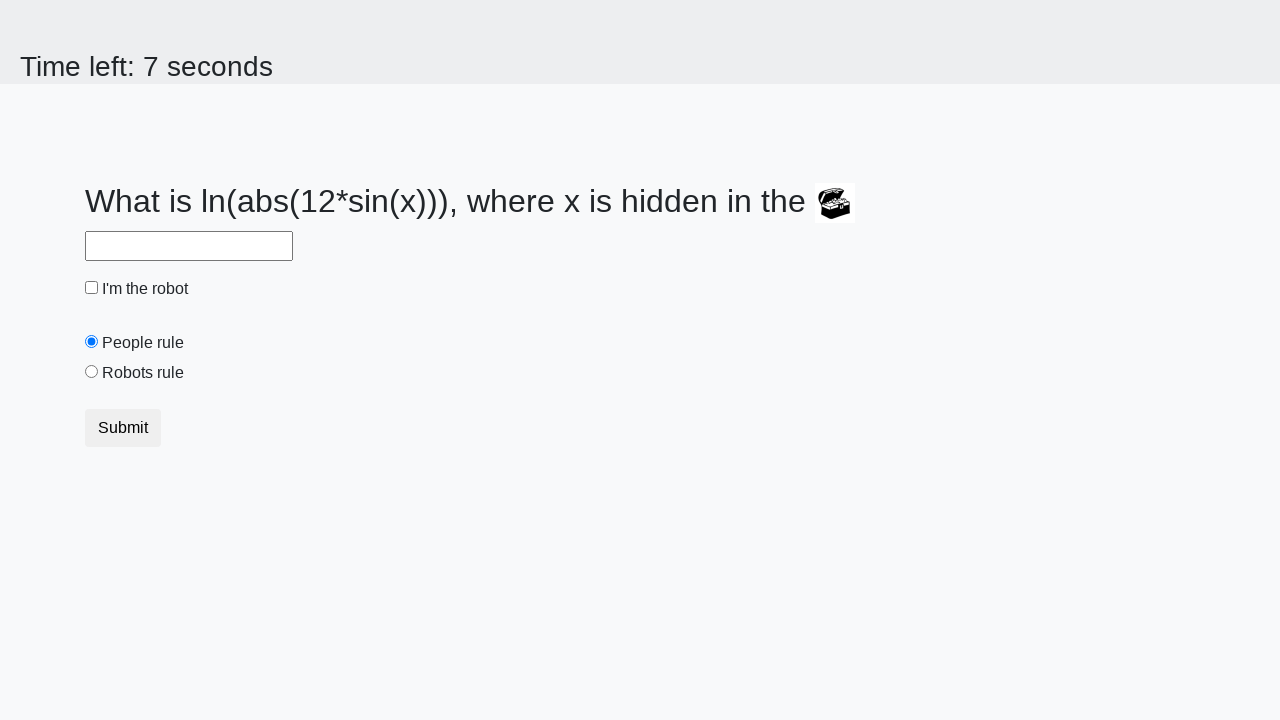